Tests the Playwright documentation search functionality by searching for "locator.getattribute" and navigating to the corresponding documentation page

Starting URL: https://playwright.dev/

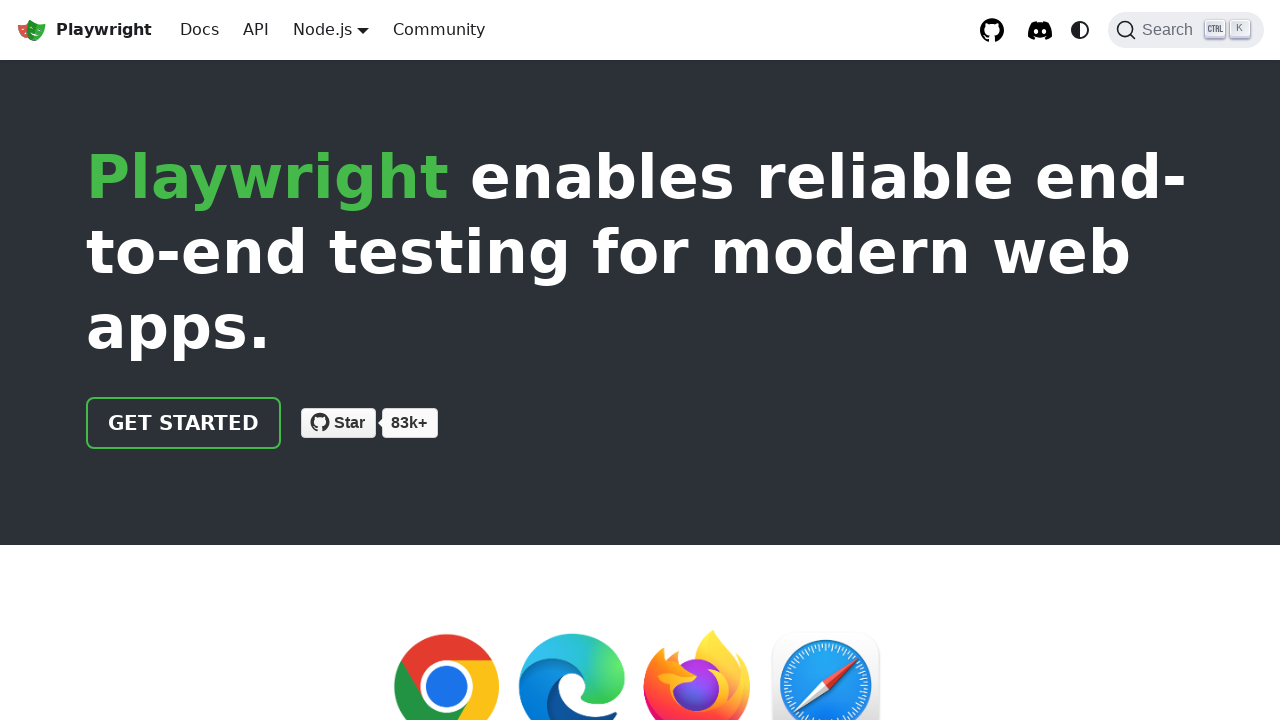

Clicked on the search button/label at (1186, 30) on internal:label="Search"i
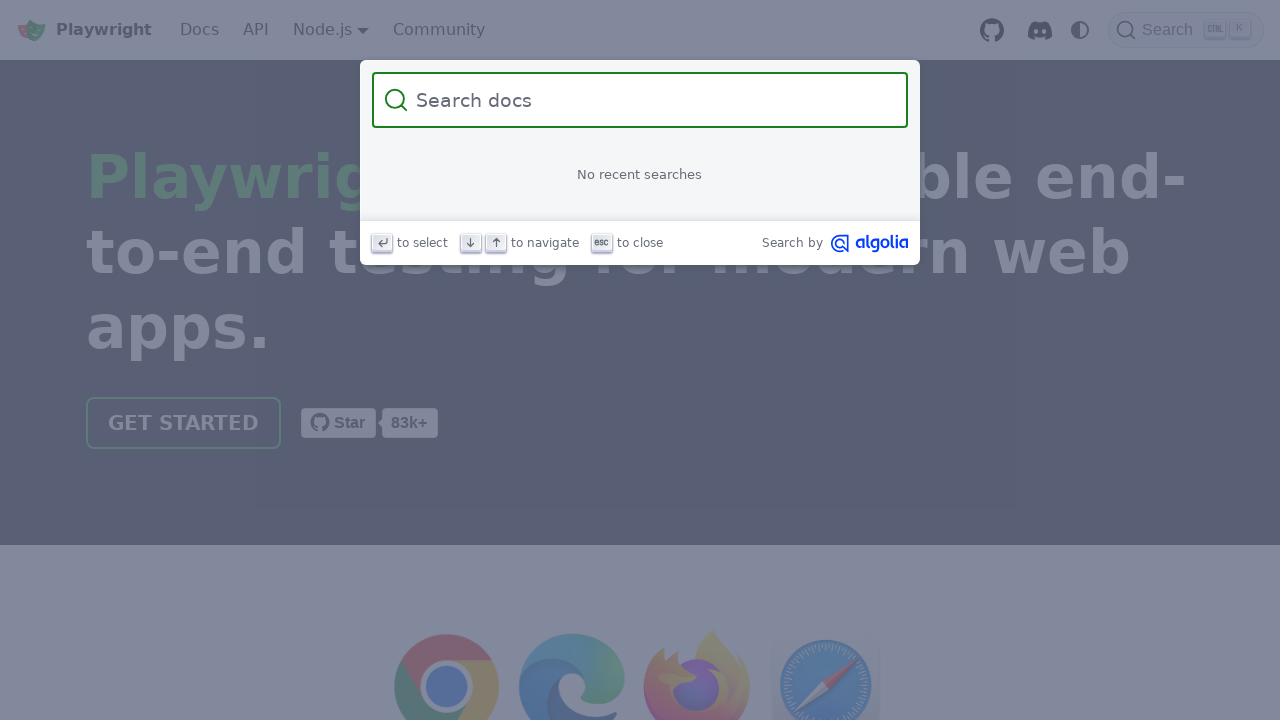

Filled search input with 'locator.getattribute' on internal:attr=[placeholder="Search docs"i]
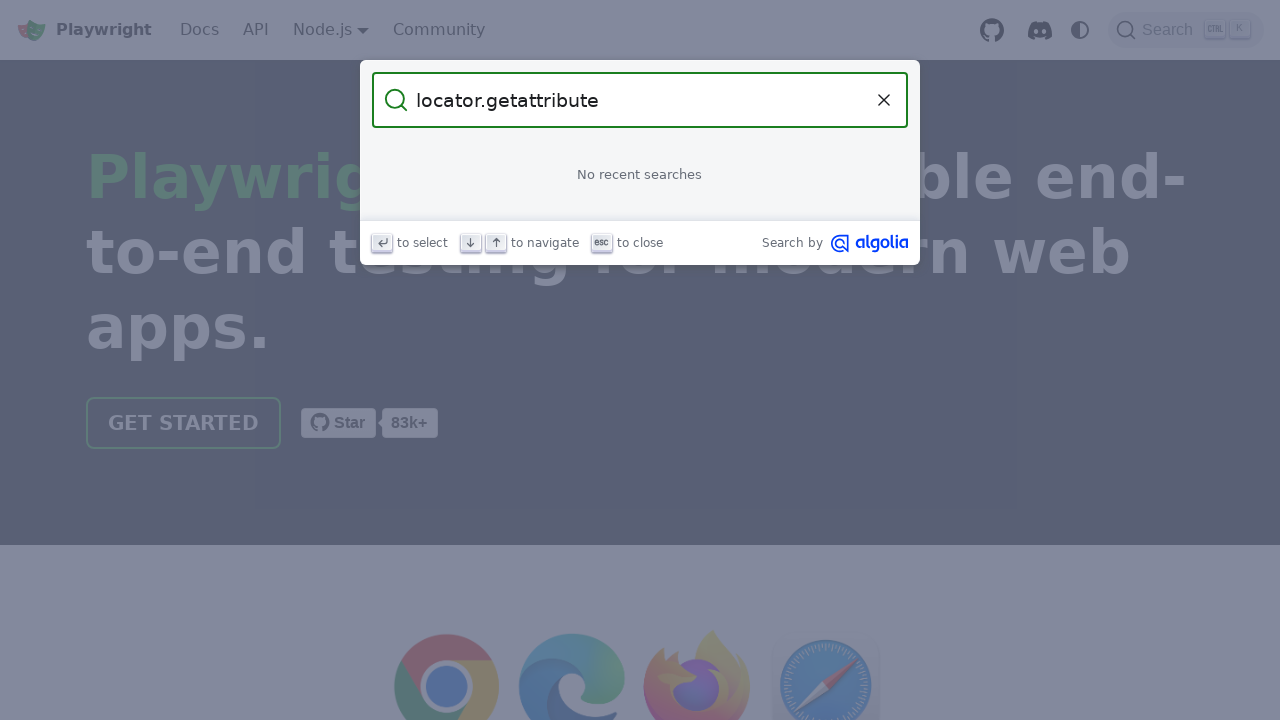

Clicked on the 'locator.getAttribute Locator' search result link at (640, 196) on internal:role=link[name="locator.getAttribute Locator"i]
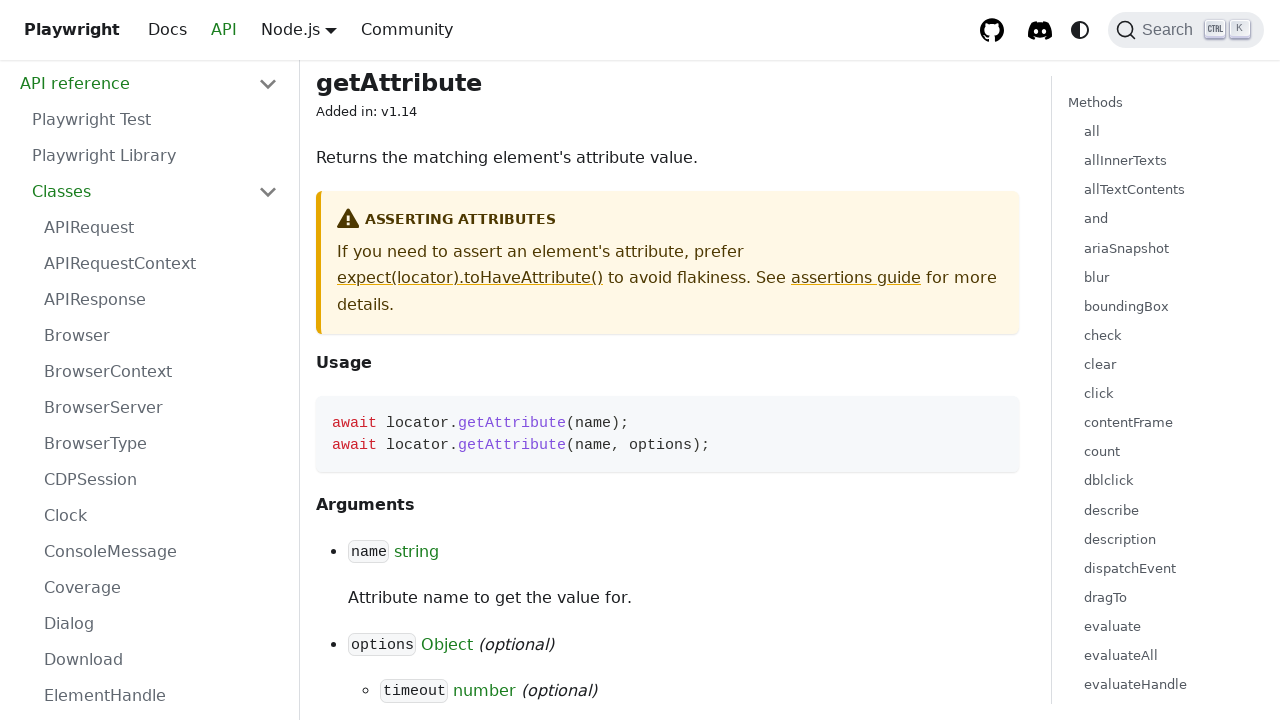

Documentation page loaded with expected content visible
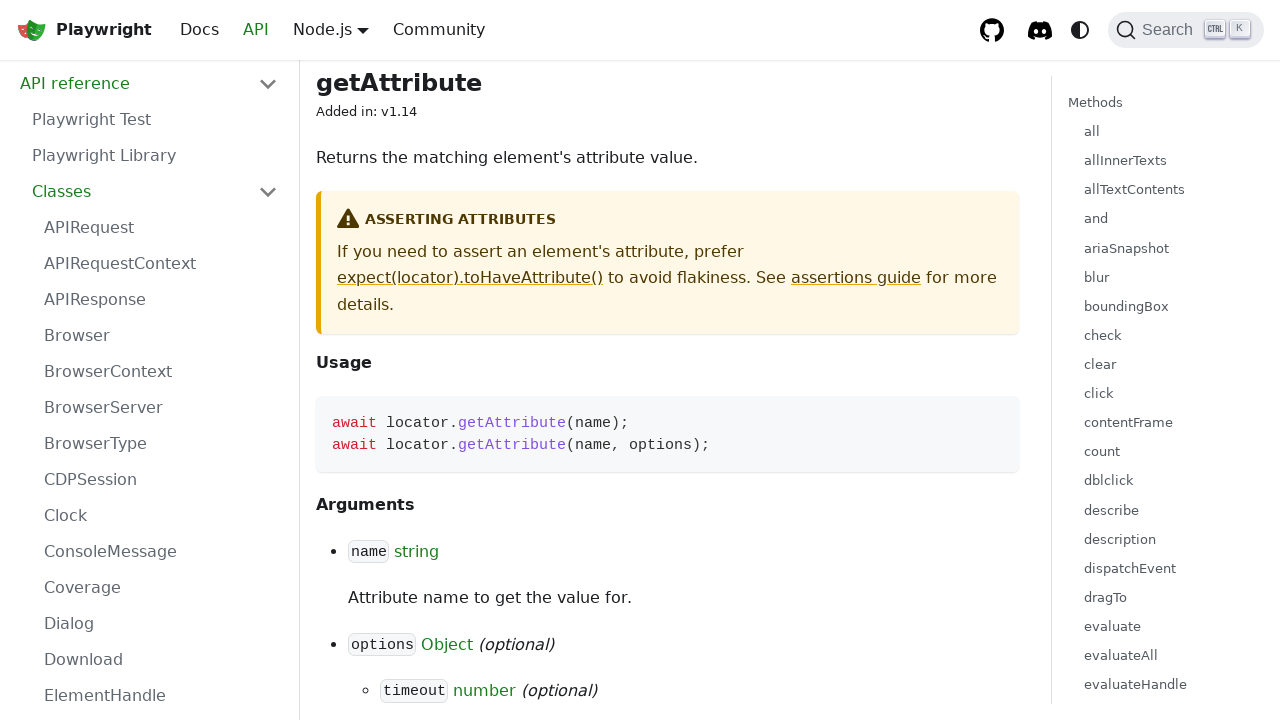

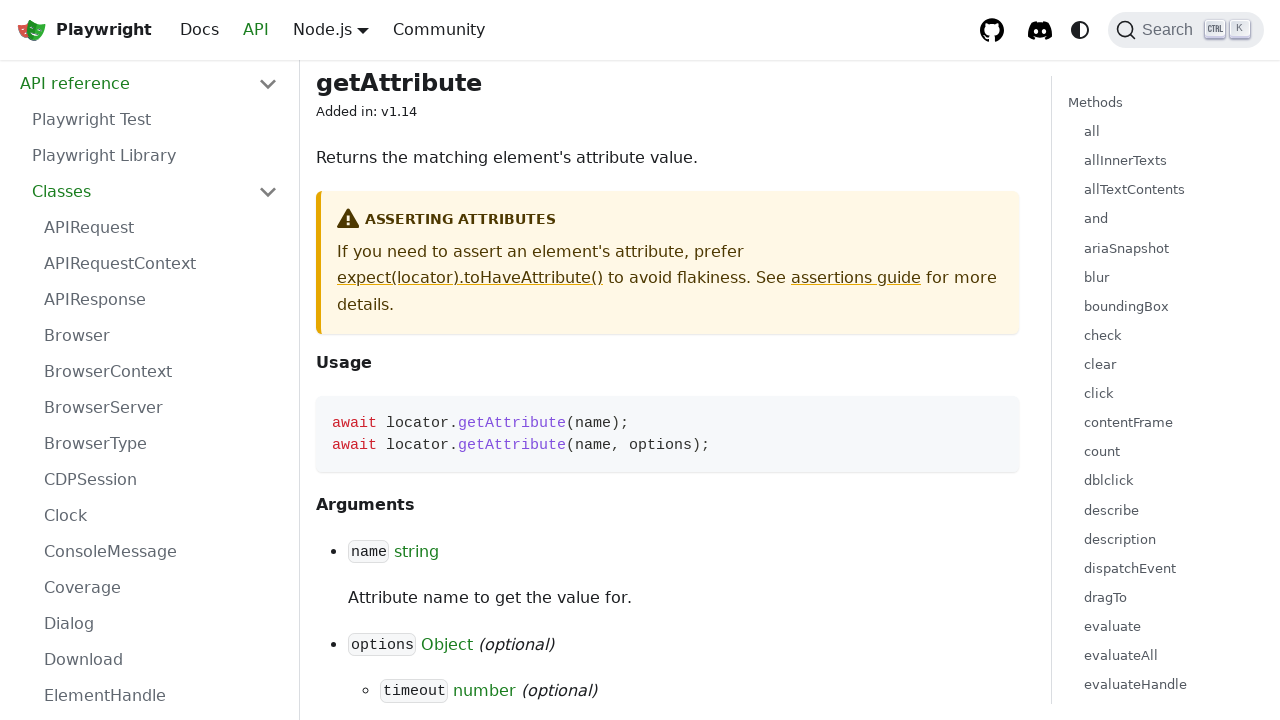